Tests Python.org search functionality by entering "pycon" in the search field and submitting the search

Starting URL: http://www.python.org

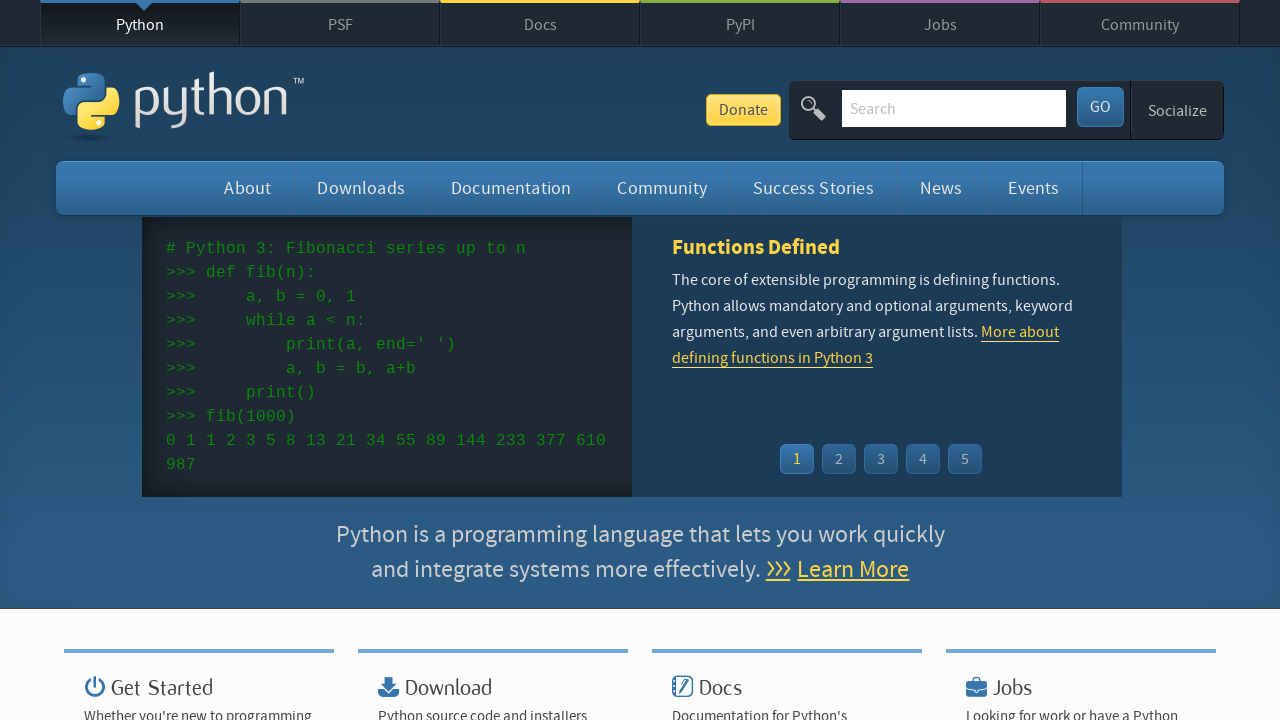

Located search input field with name='q'
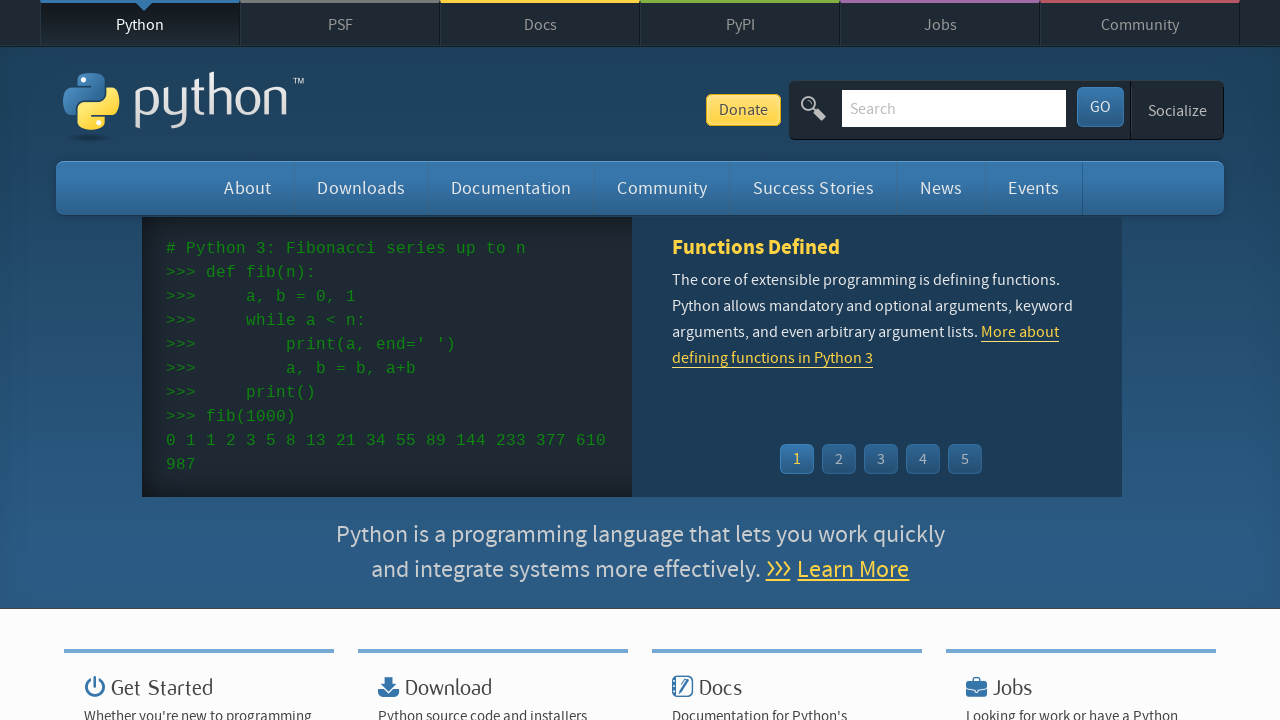

Cleared search input field on input[name='q']
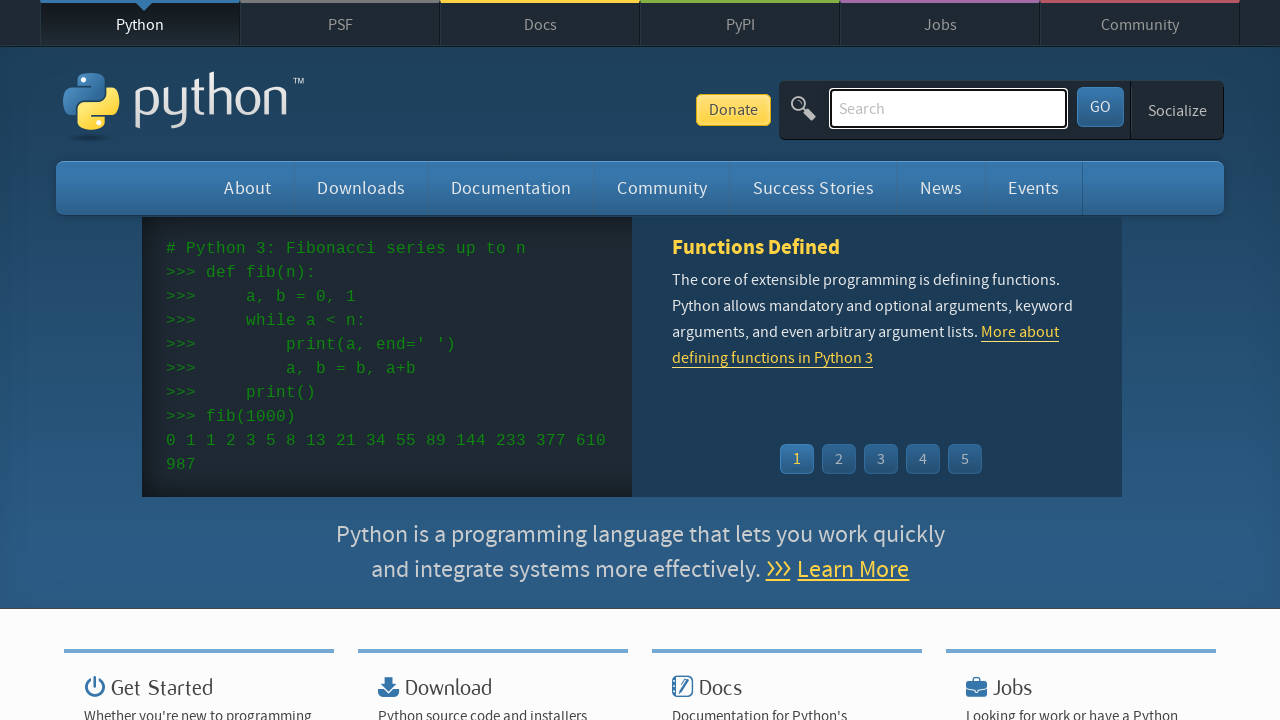

Filled search field with 'pycon' on input[name='q']
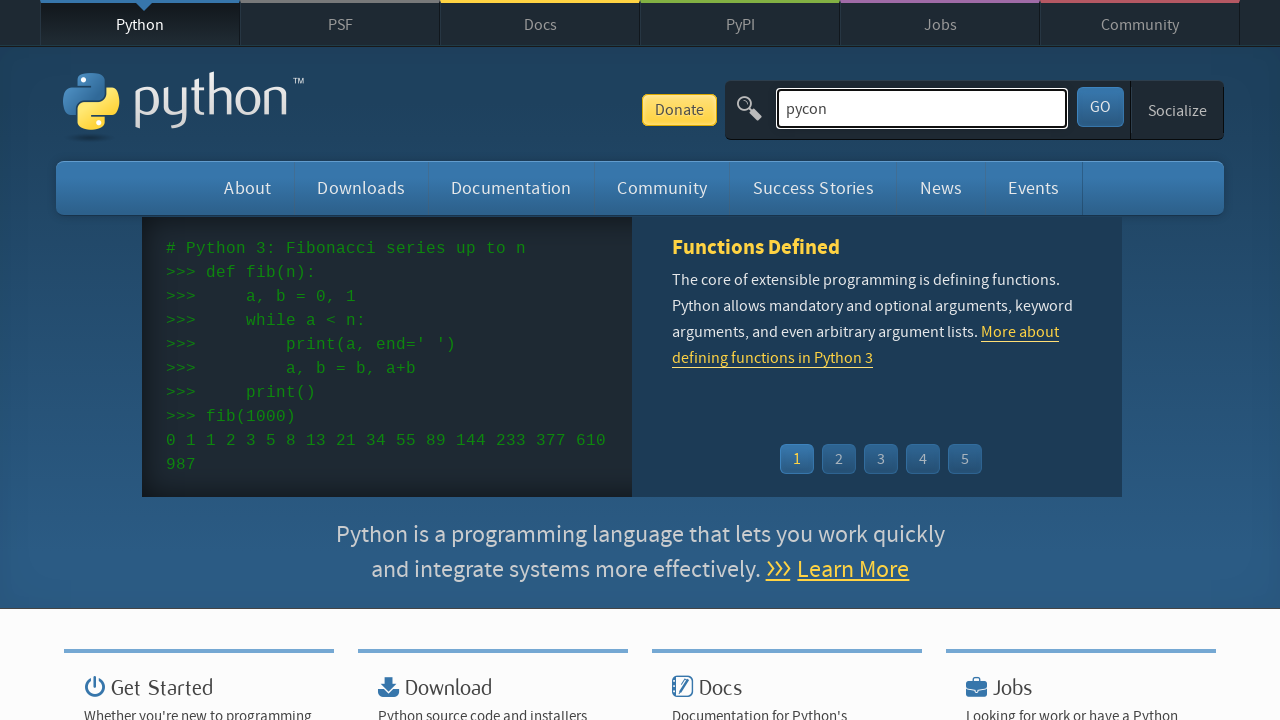

Pressed Enter to submit search for 'pycon' on input[name='q']
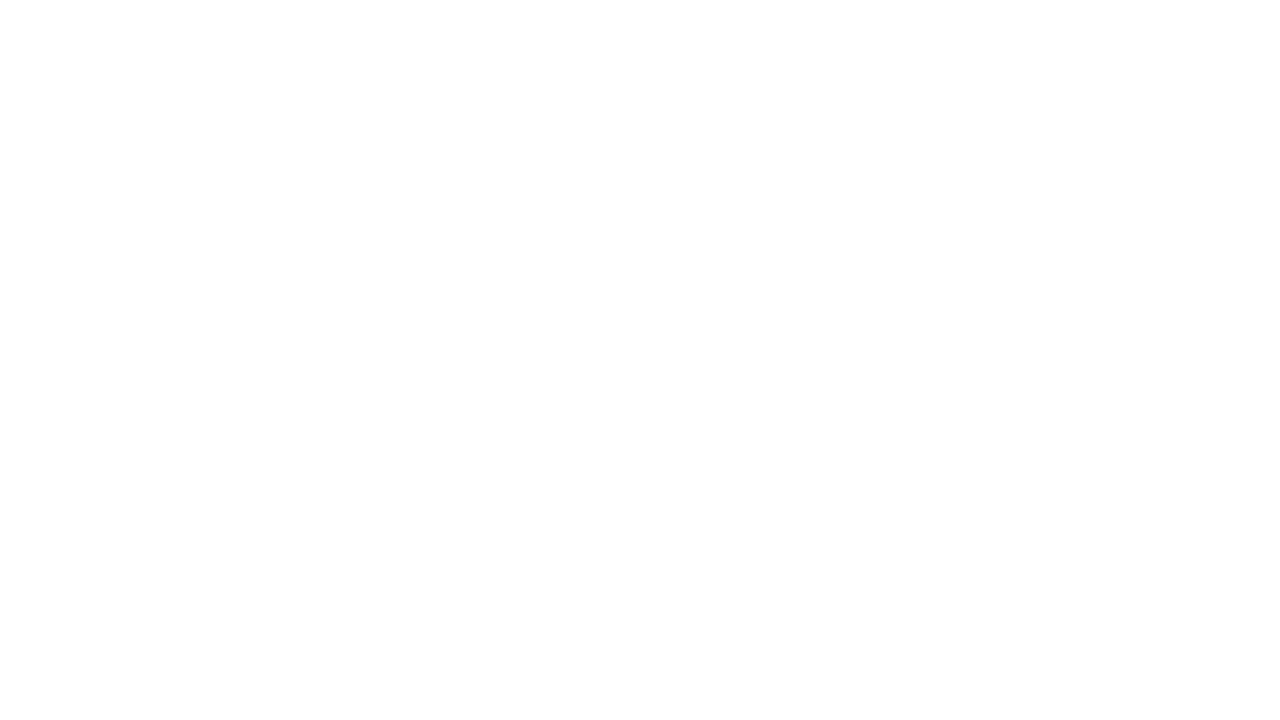

Waited for search results page to load (networkidle)
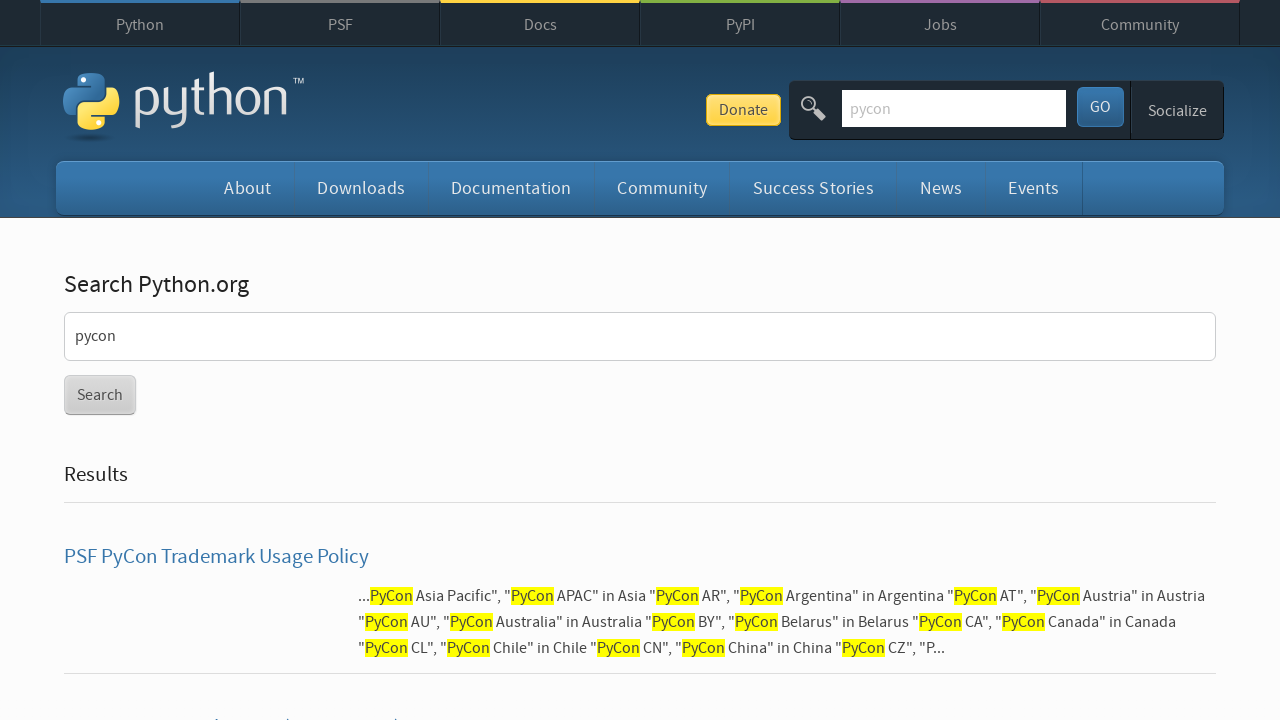

Verified that search results are present (no 'No results found' message)
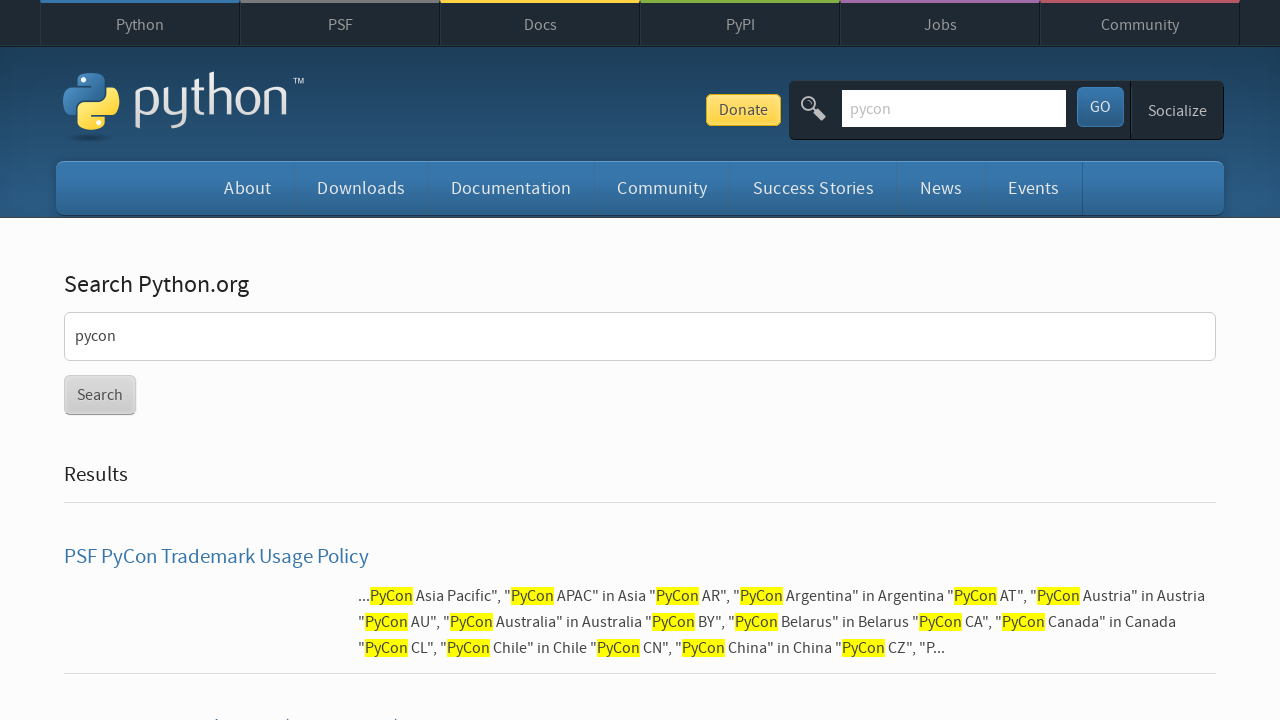

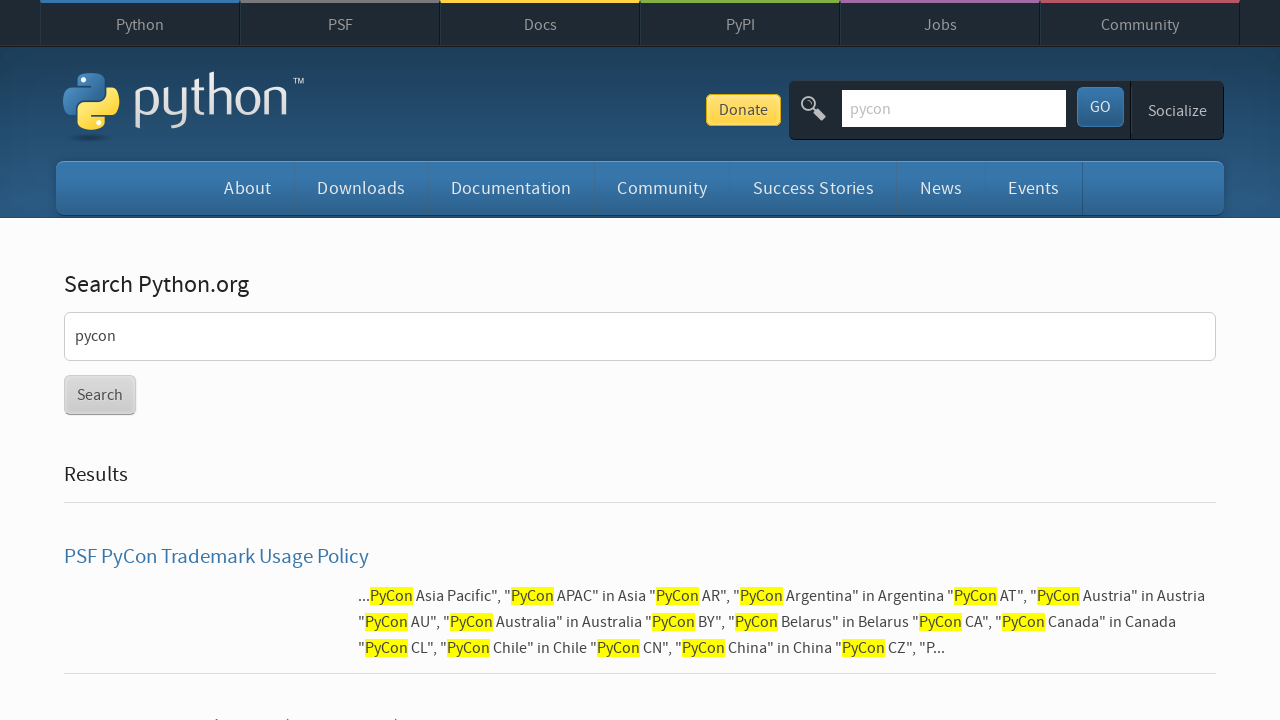